Tests search functionality by filling a search box with different names from a predefined list

Starting URL: http://zero.webappsecurity.com/index.html

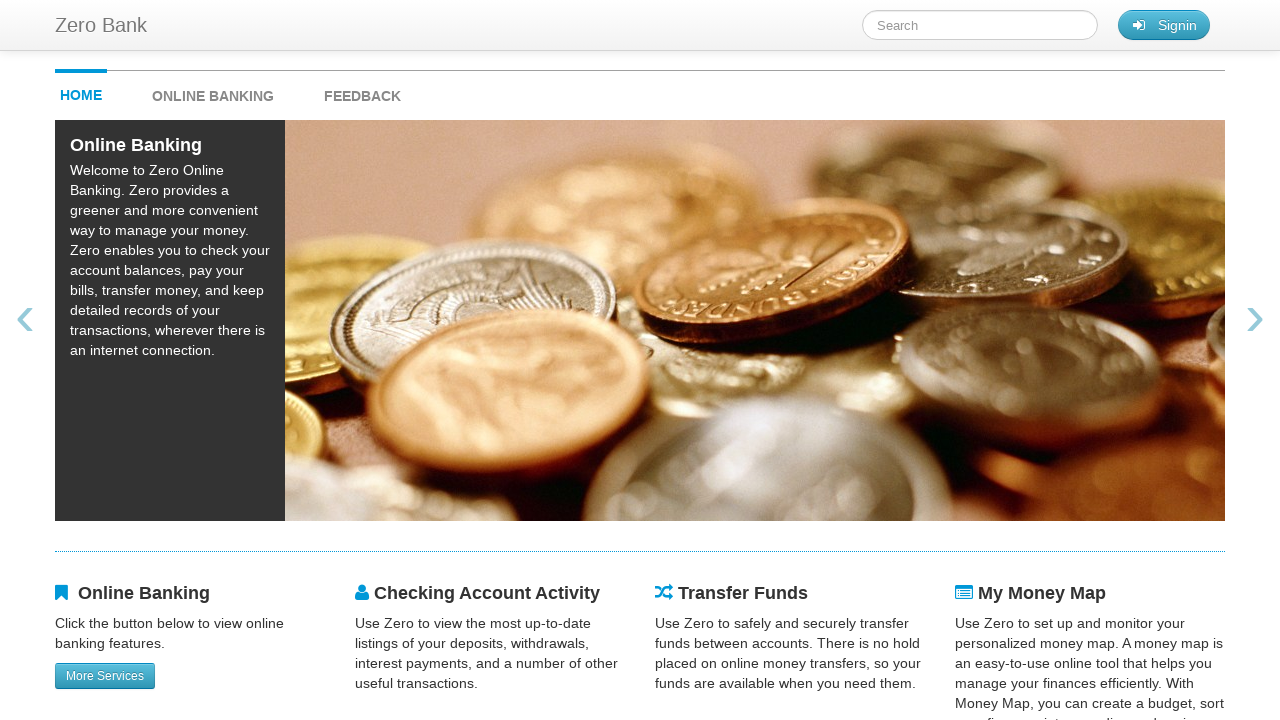

Filled search box with 'Mike' on #searchTerm
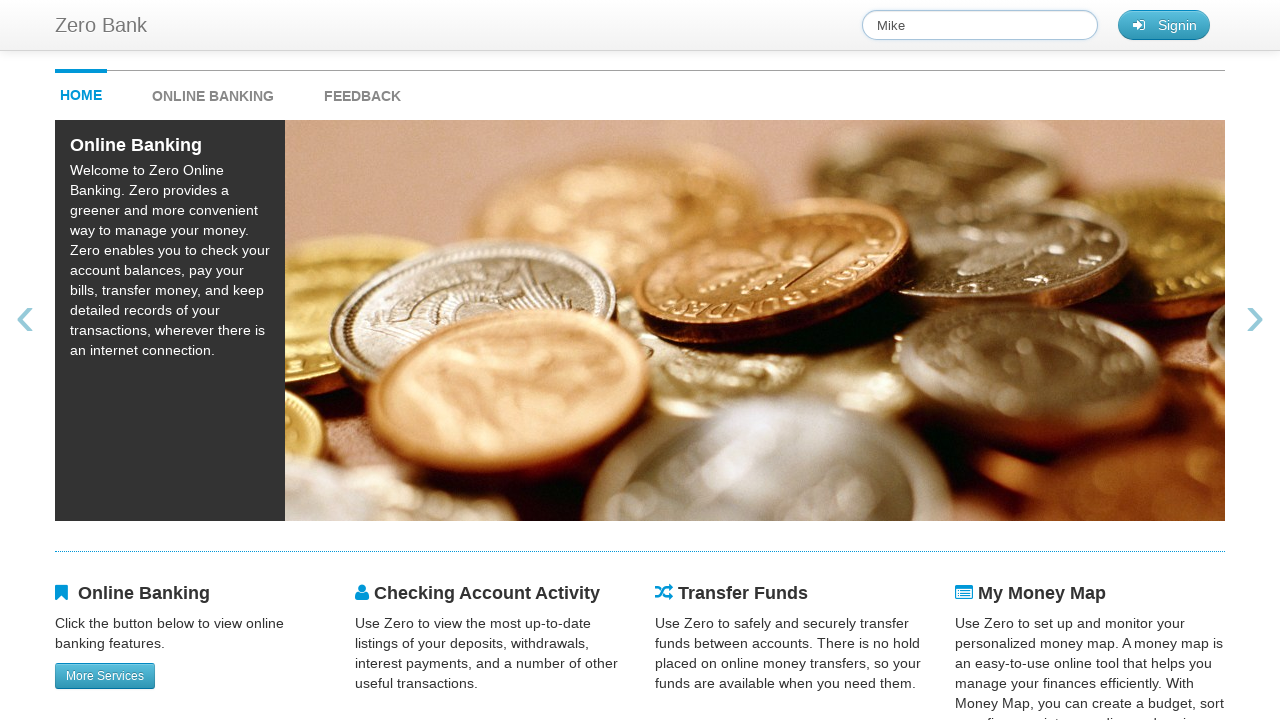

Waited for search to process for 'Mike'
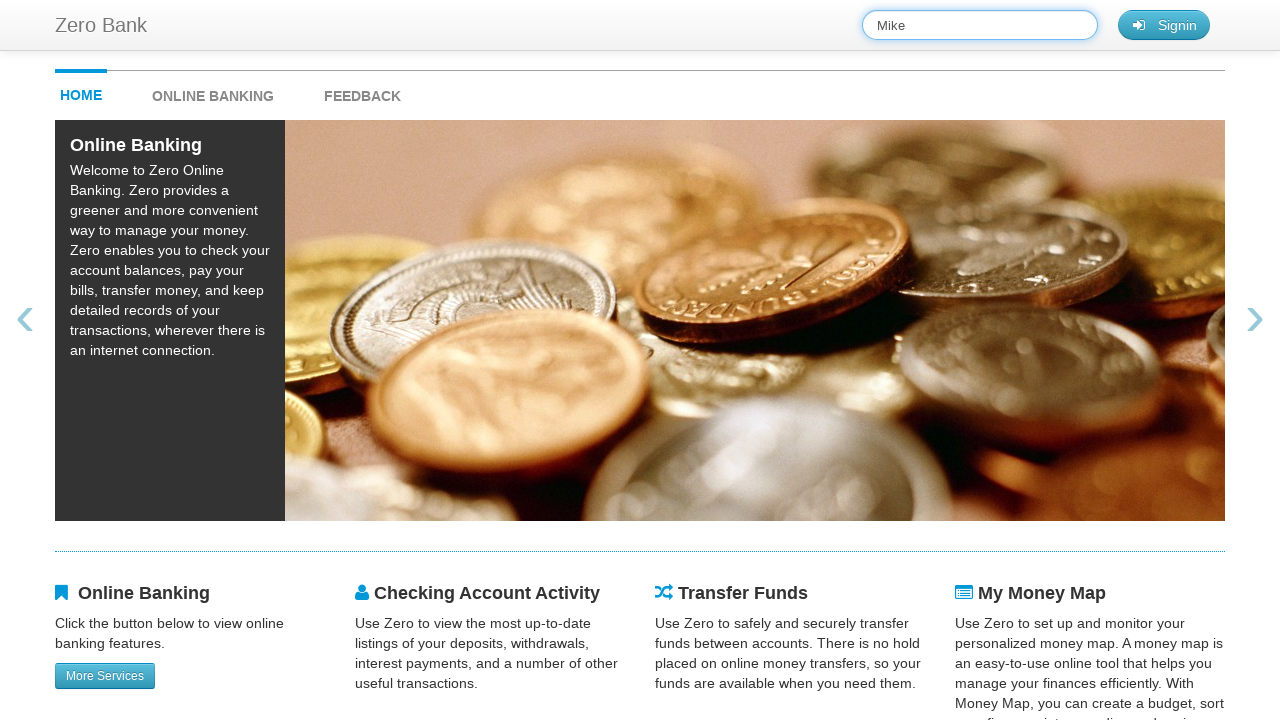

Cleared search box for next iteration on #searchTerm
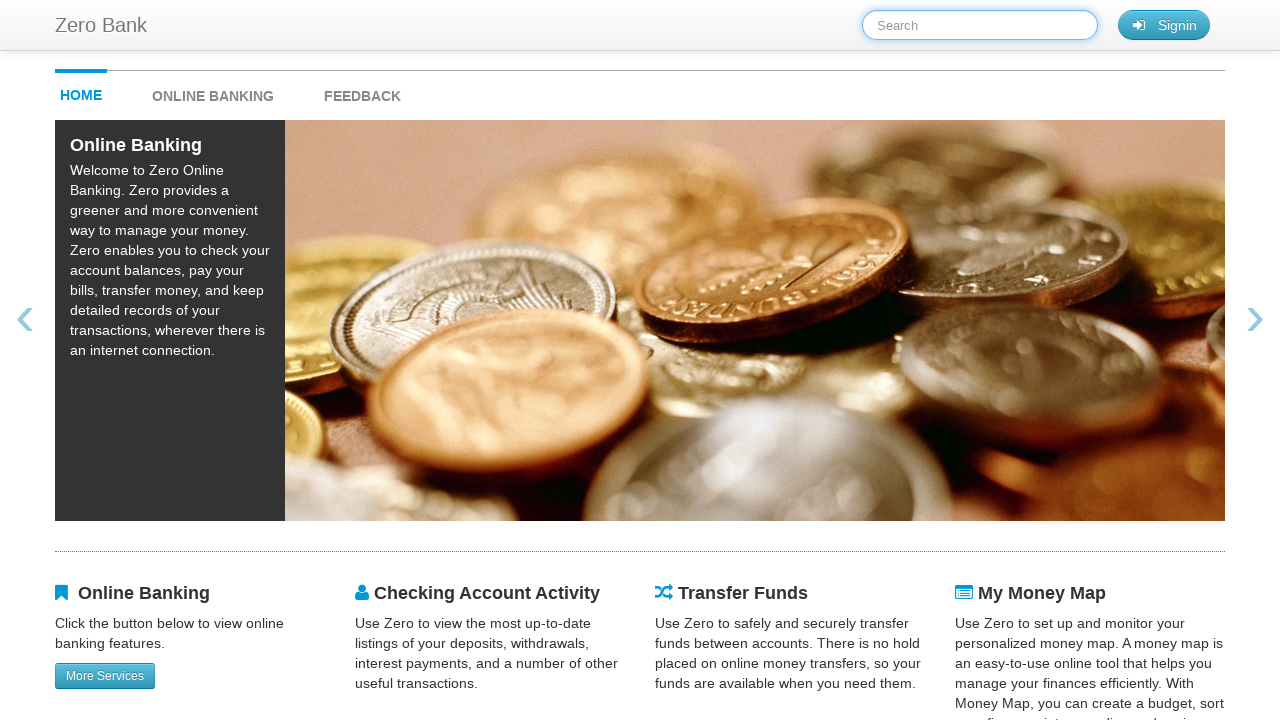

Filled search box with 'Judy' on #searchTerm
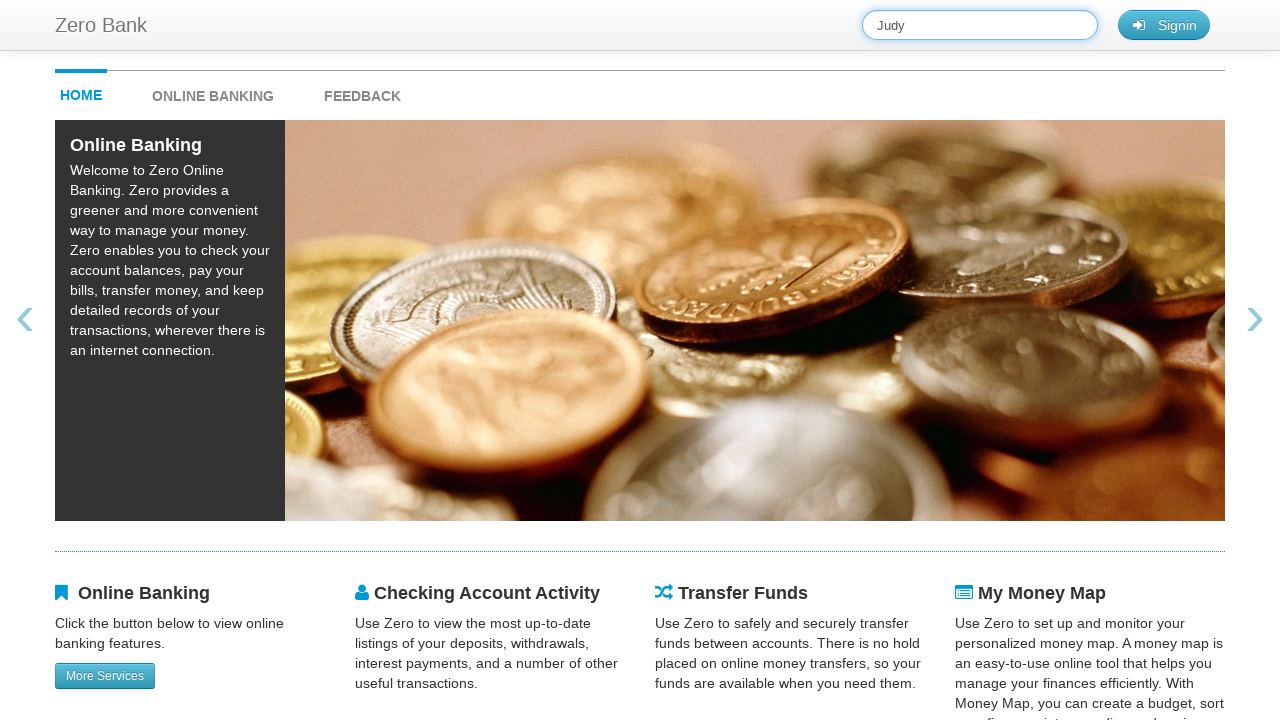

Waited for search to process for 'Judy'
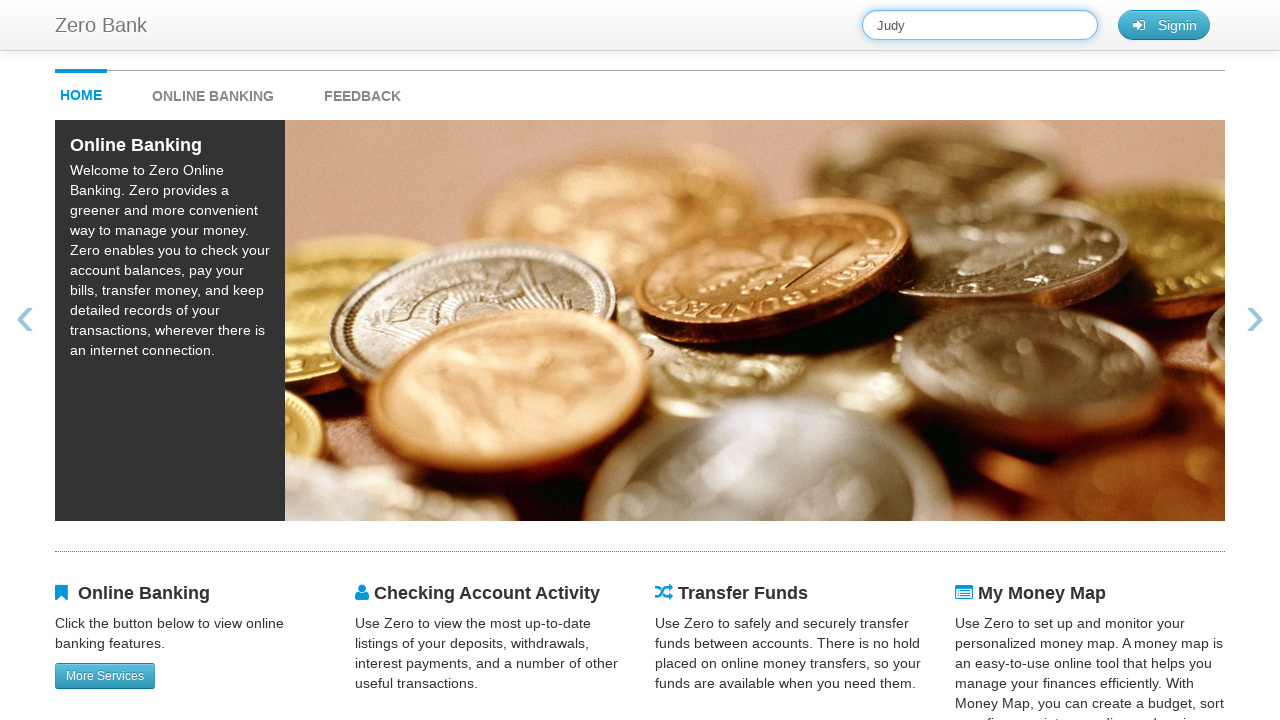

Cleared search box for next iteration on #searchTerm
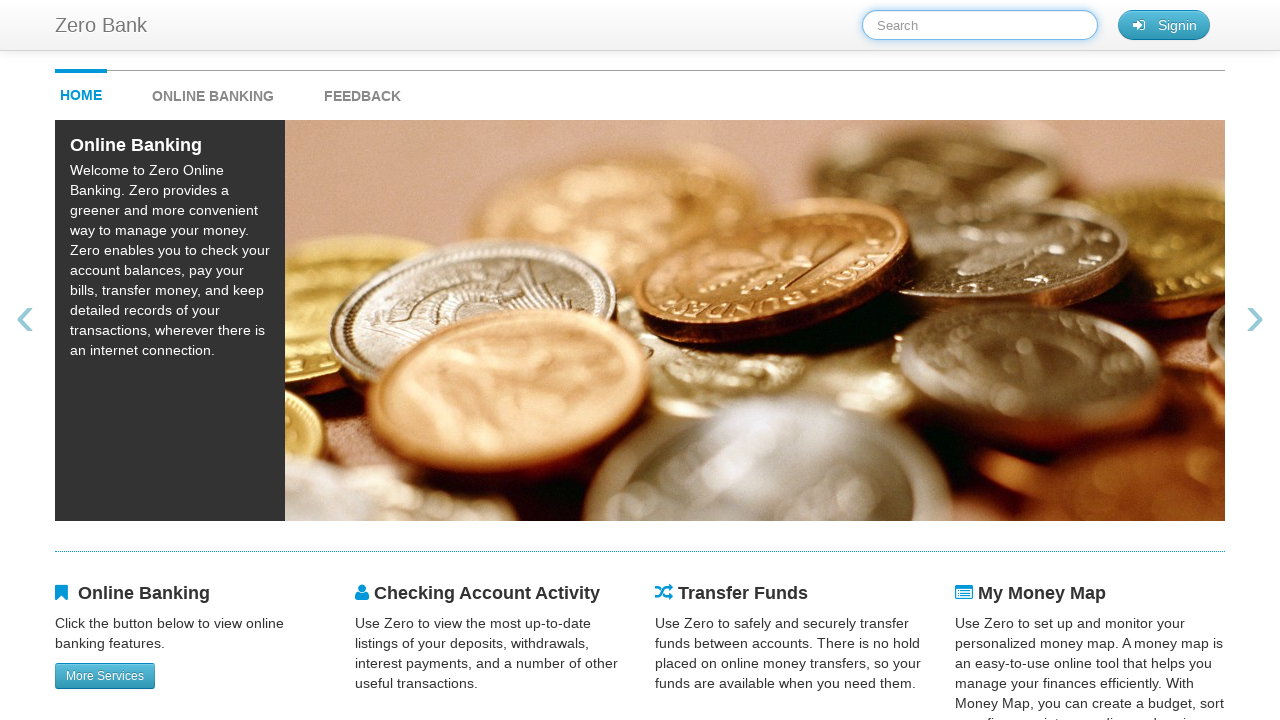

Filled search box with 'Peter' on #searchTerm
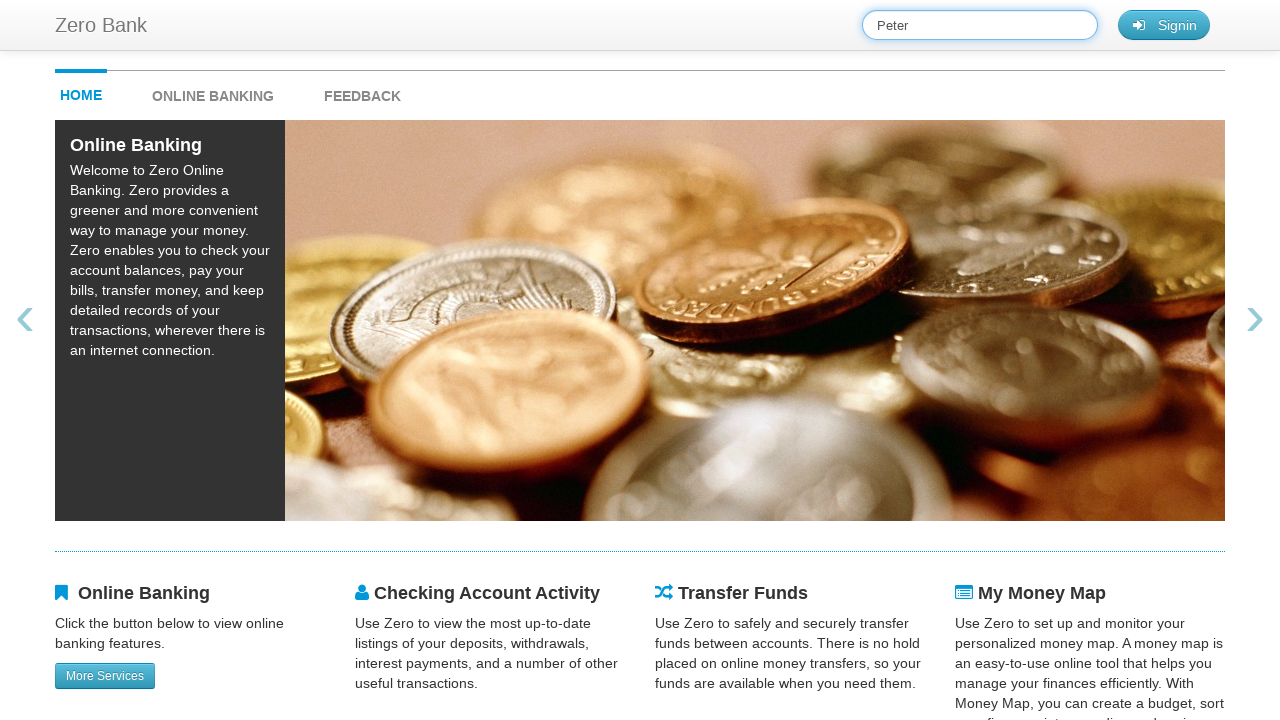

Waited for search to process for 'Peter'
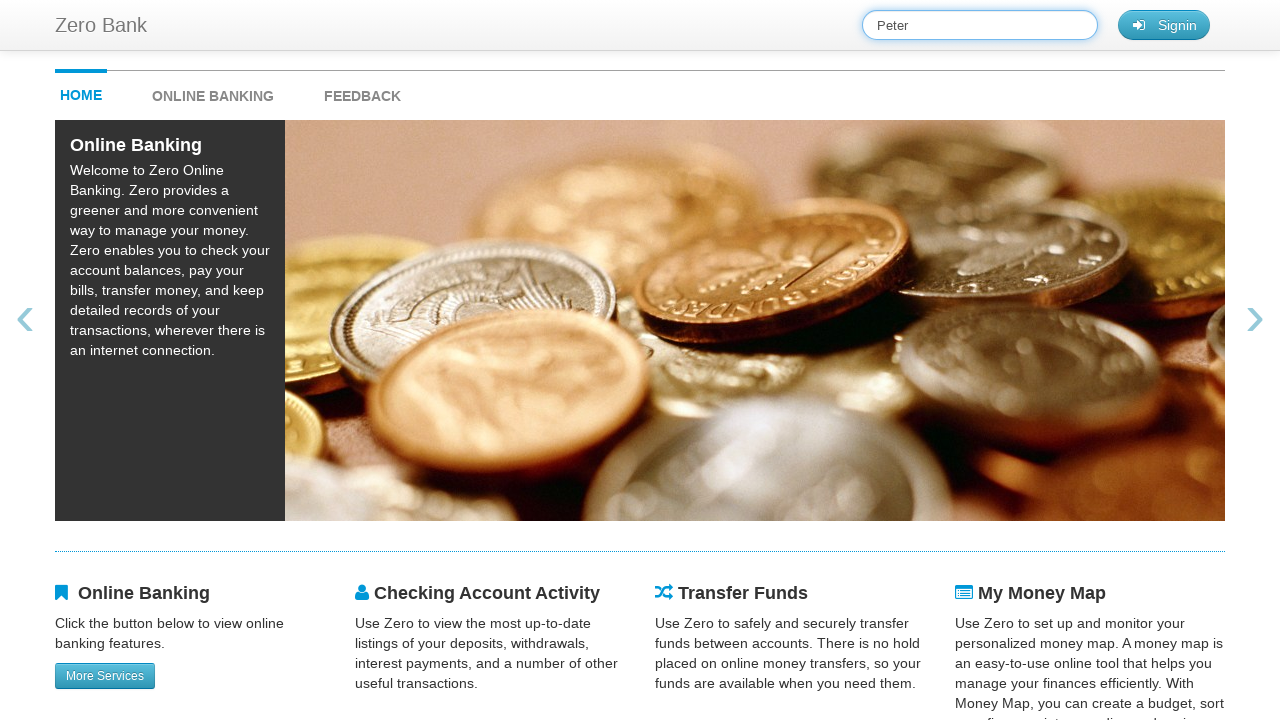

Cleared search box for next iteration on #searchTerm
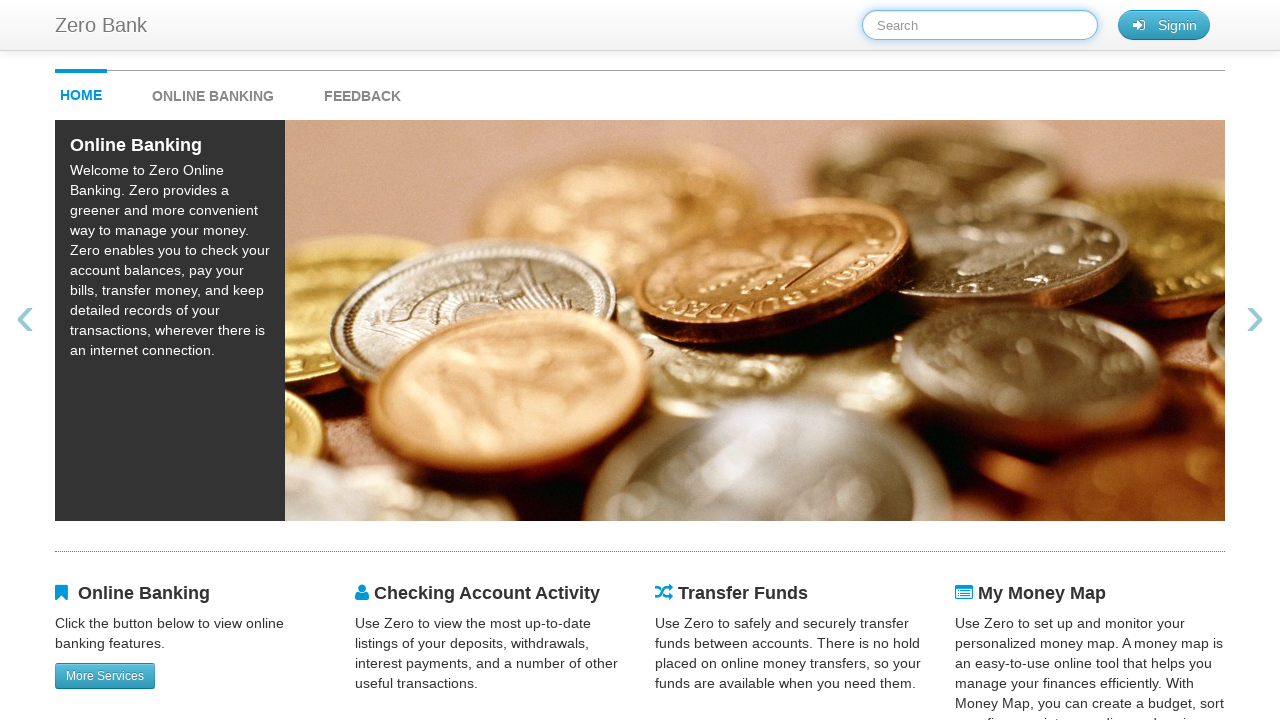

Filled search box with 'Will' on #searchTerm
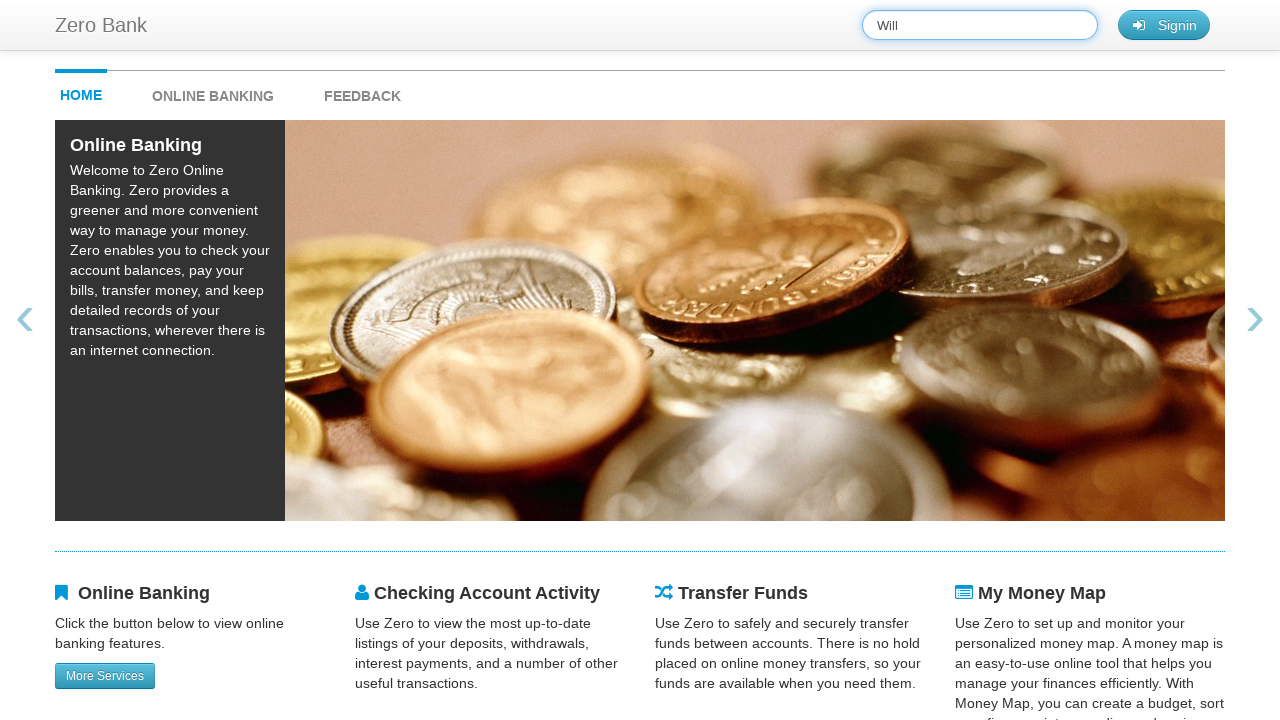

Waited for search to process for 'Will'
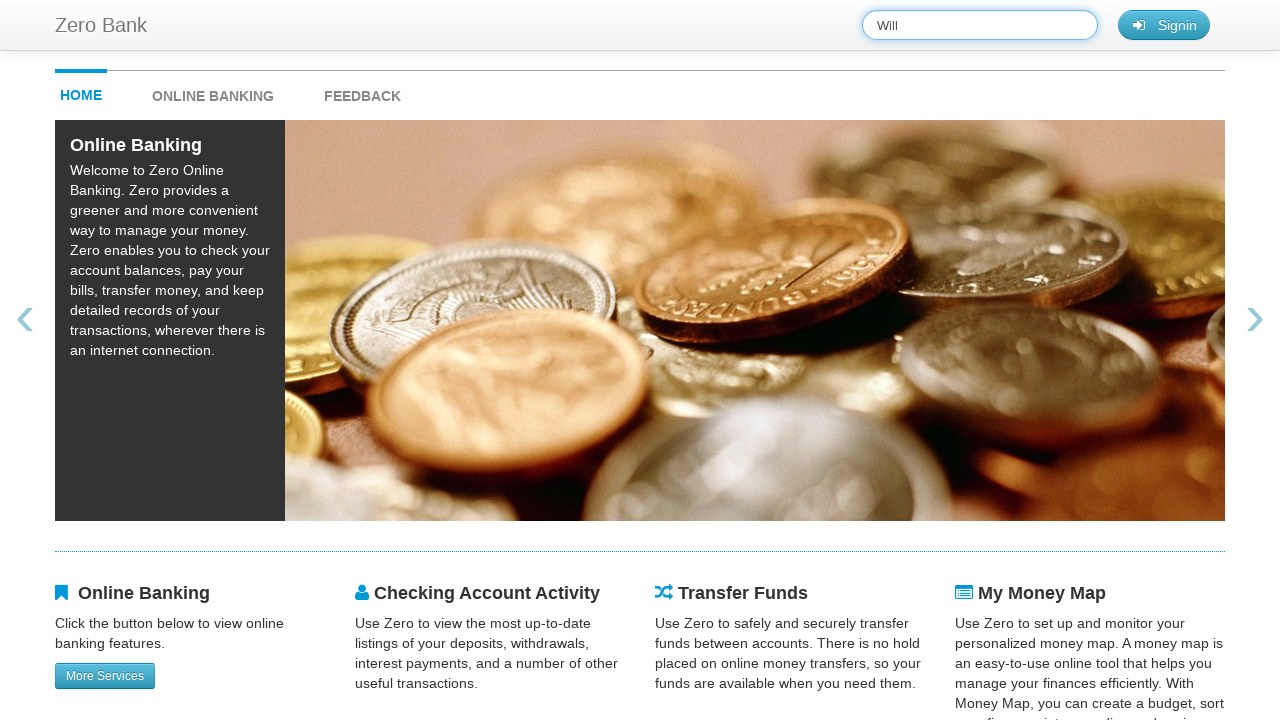

Cleared search box for next iteration on #searchTerm
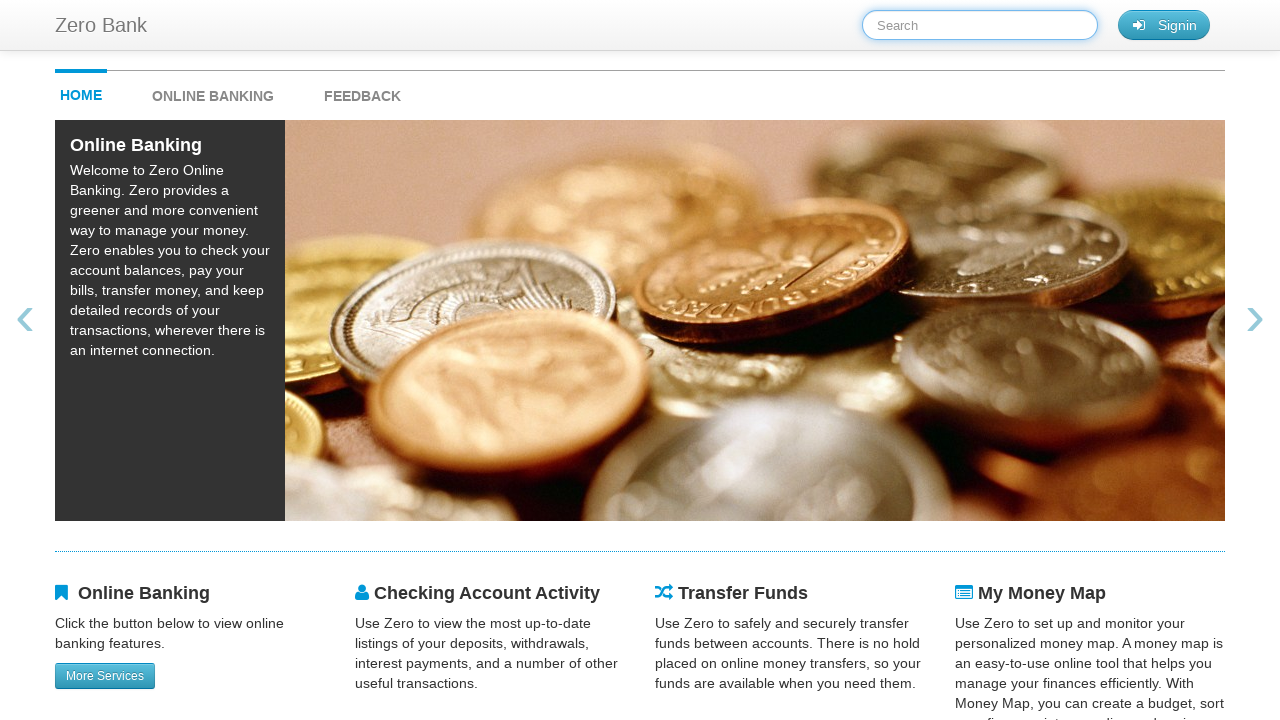

Filled search box with 'Alice' on #searchTerm
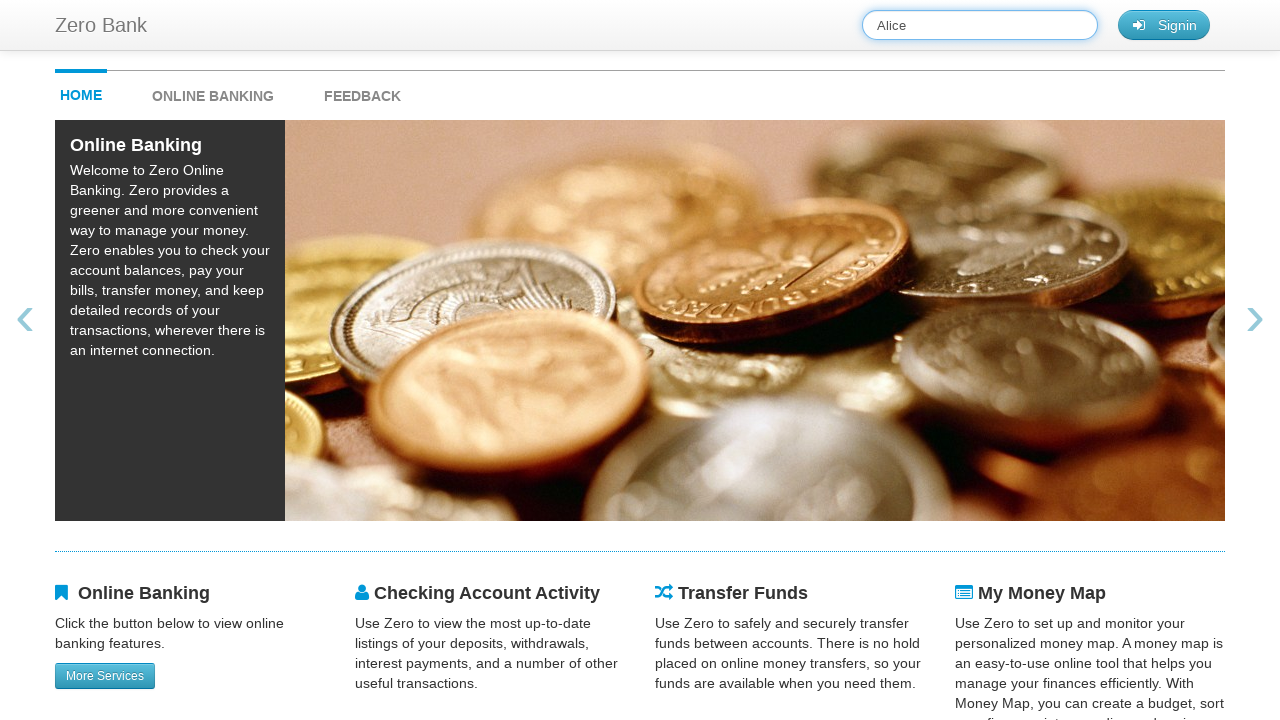

Waited for search to process for 'Alice'
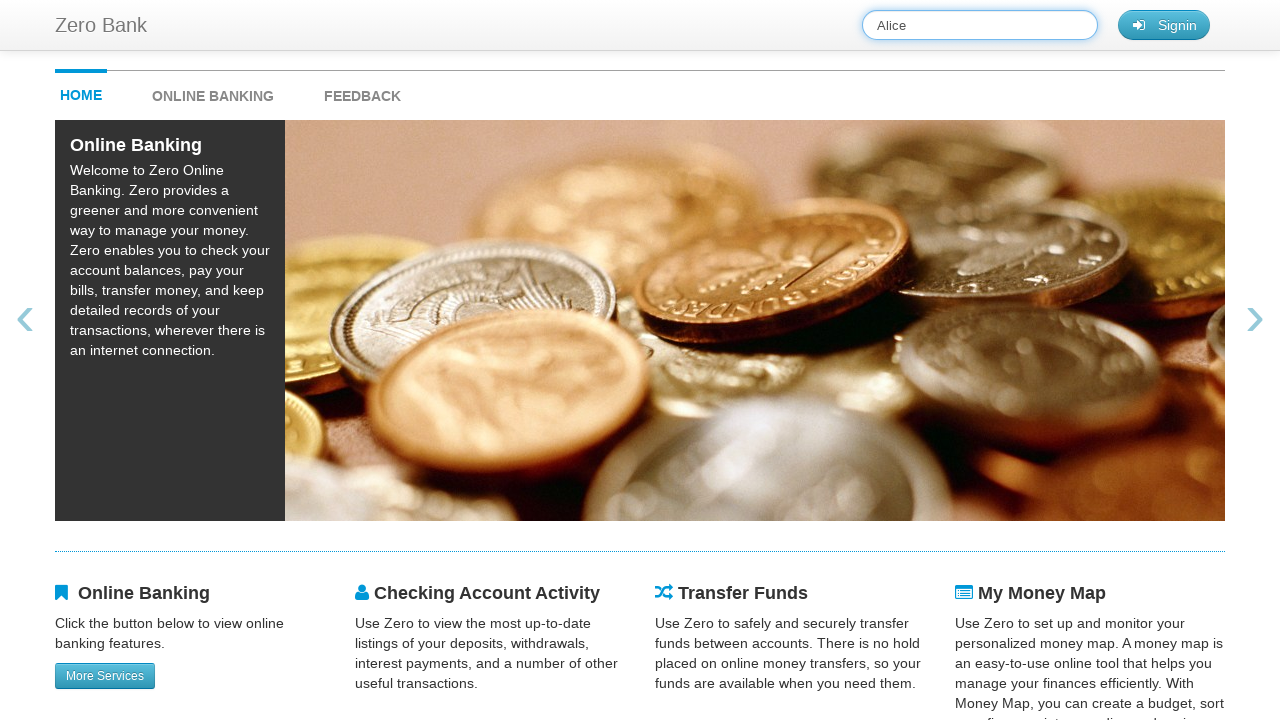

Cleared search box for next iteration on #searchTerm
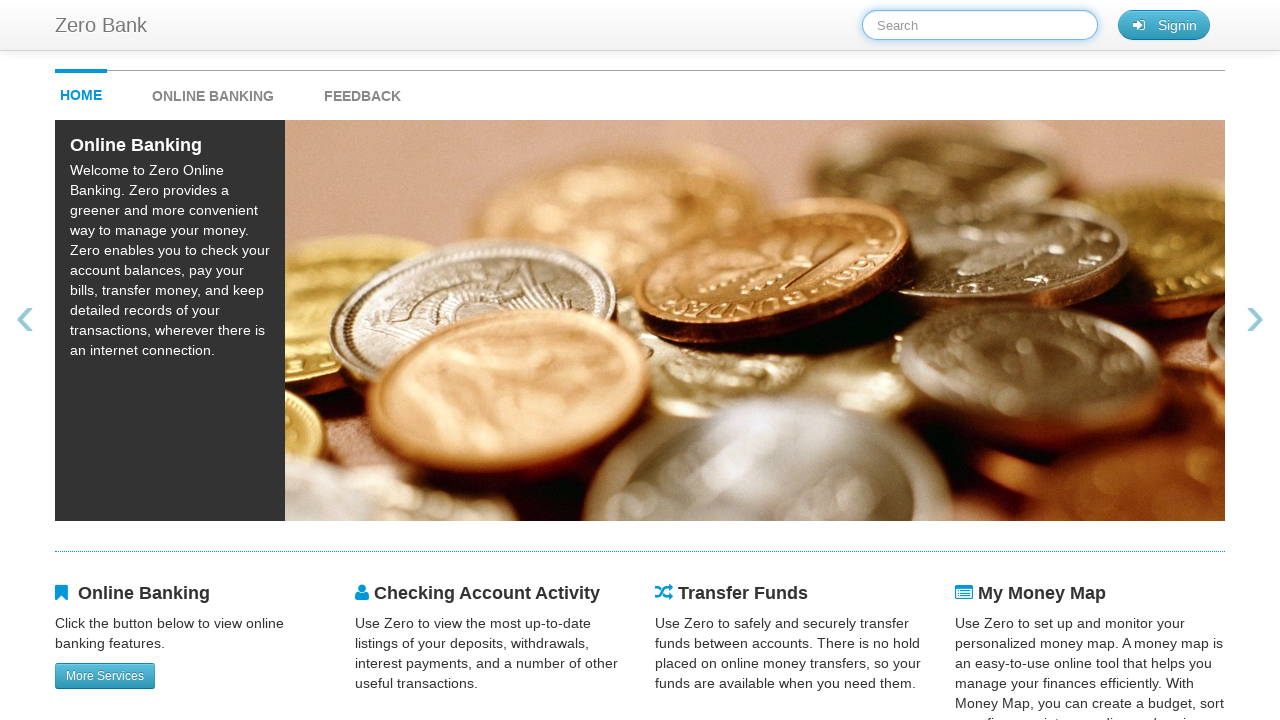

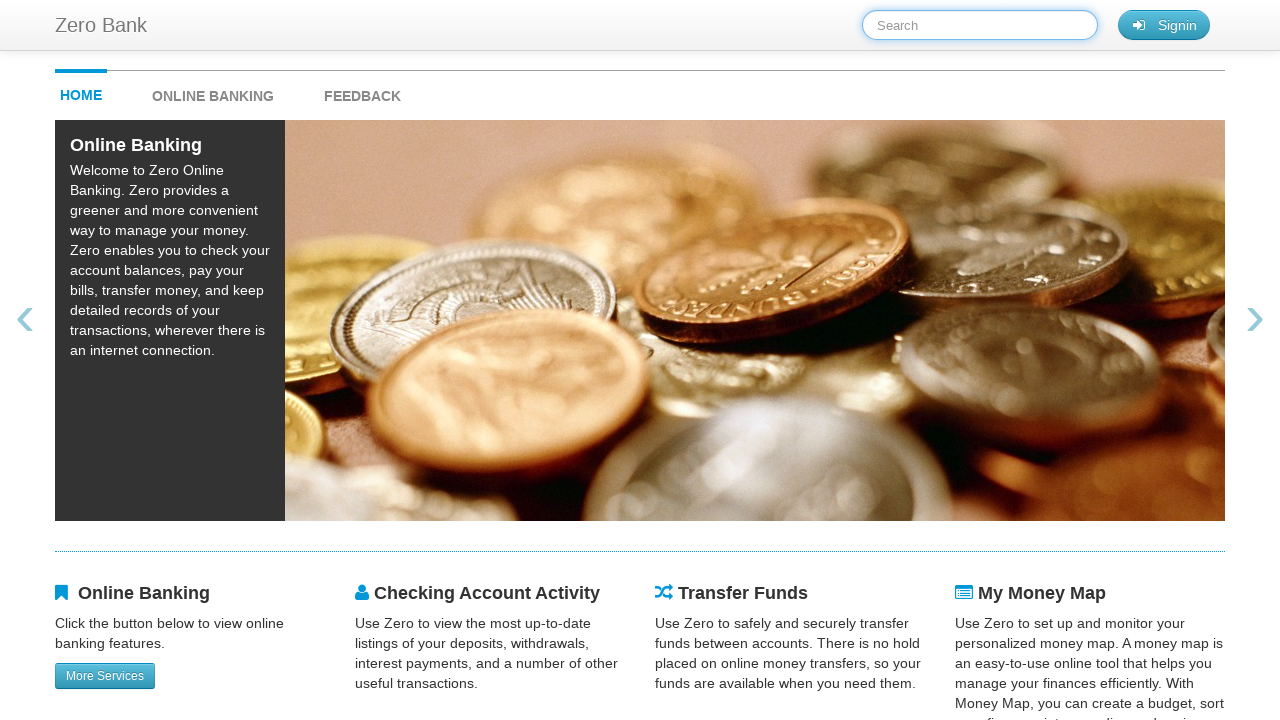